Navigates to Baidu registration page and clicks on the user agreement link to open the agreement page

Starting URL: https://passport.baidu.com/v2/?reg

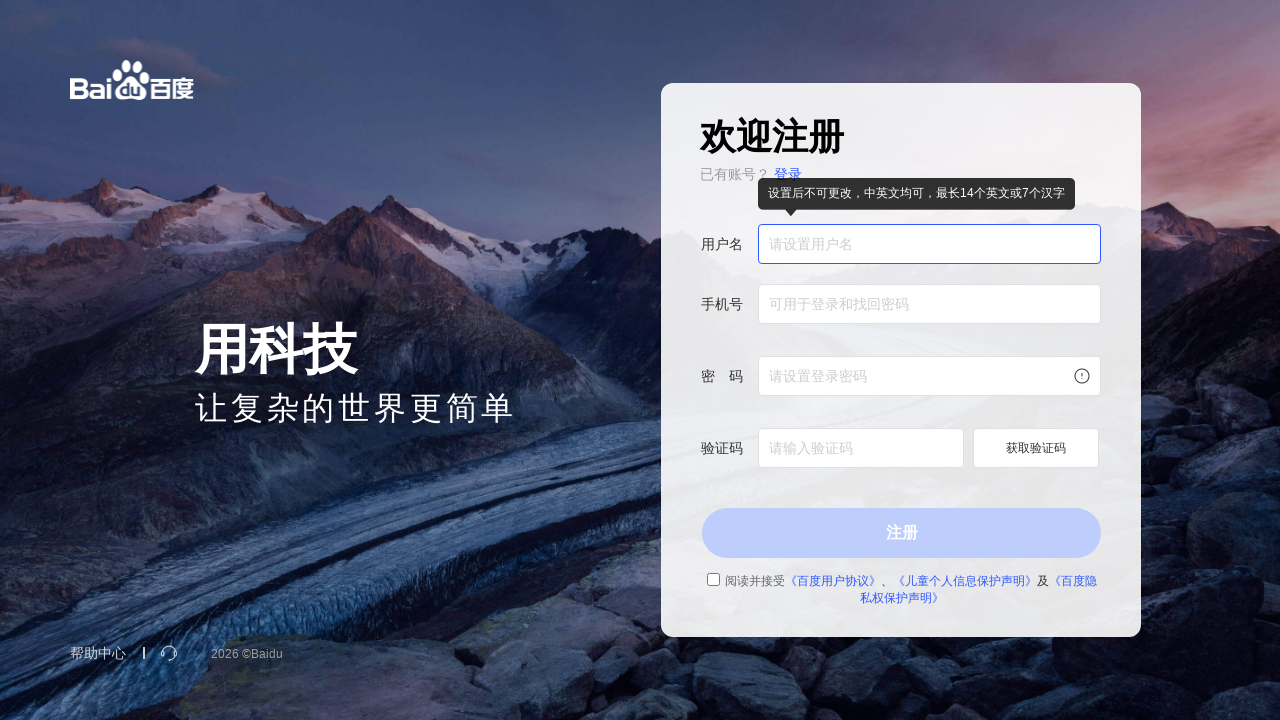

Clicked on Baidu user agreement link at (832, 581) on text="《百度用户协议》"
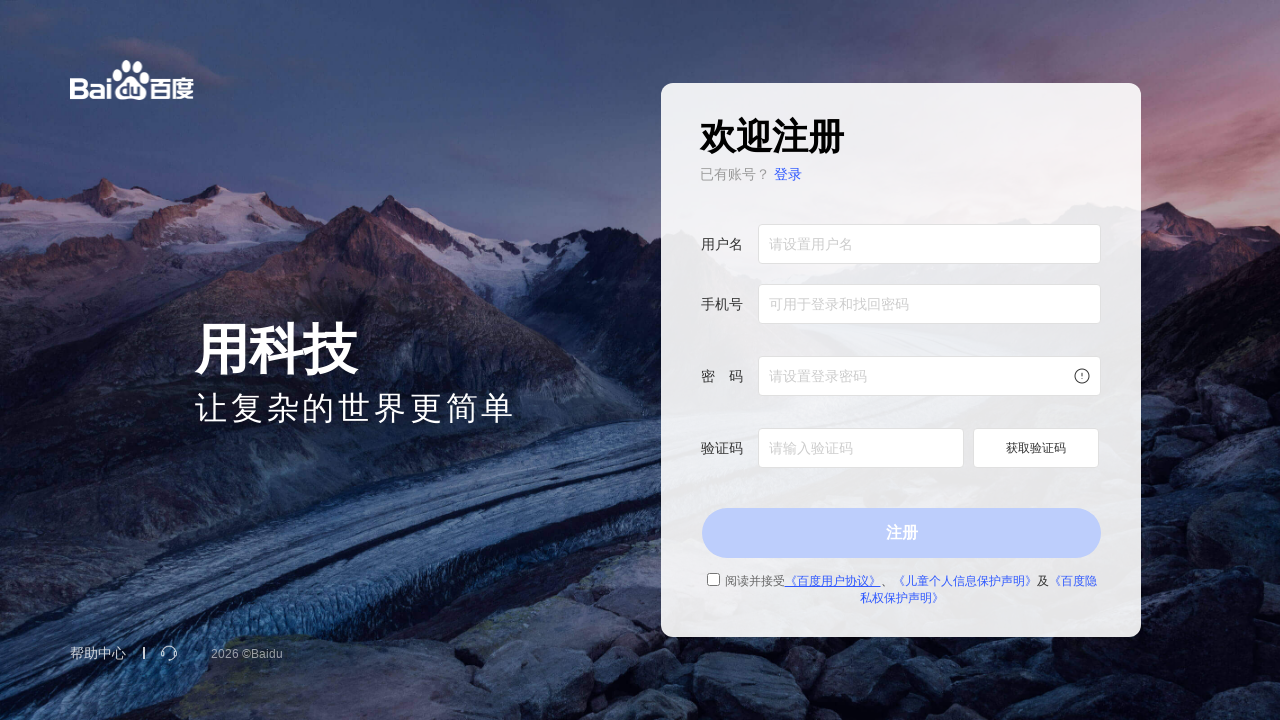

User agreement page loaded successfully
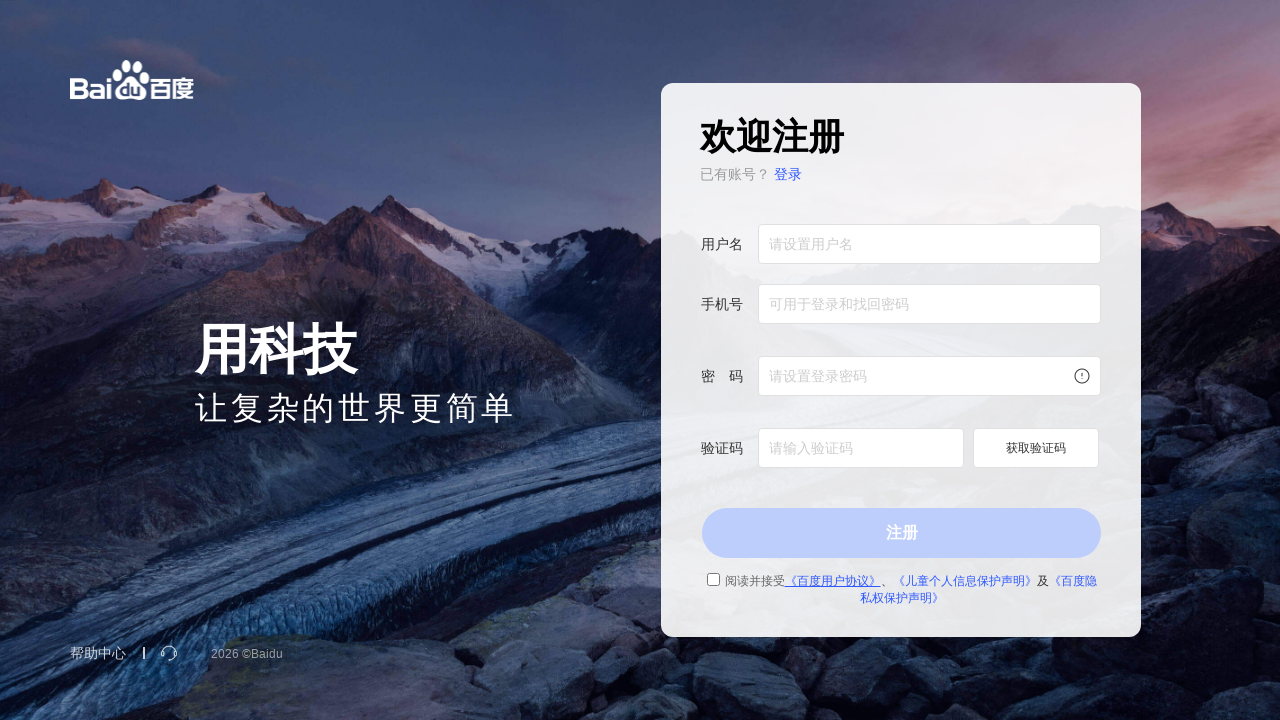

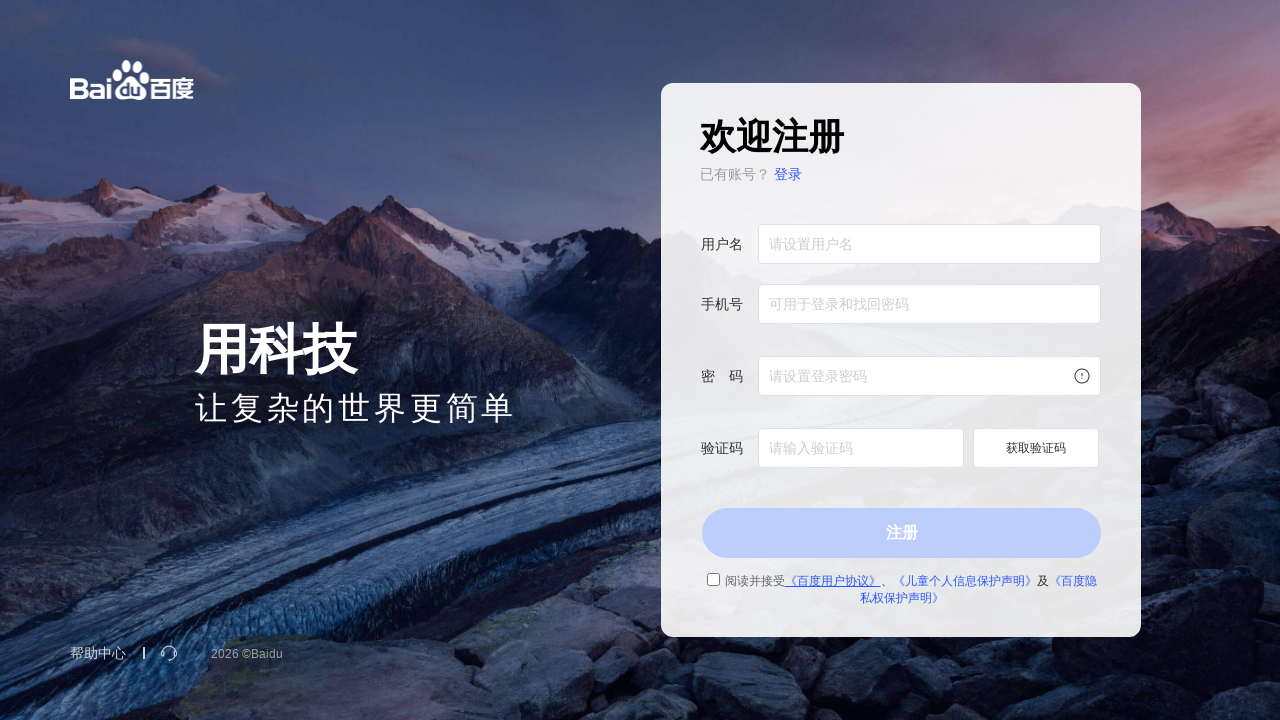